Tests drag and drop functionality by dragging five numbered items into a bin element.

Starting URL: https://a9t9.com/demo/webtest/dragdrop/

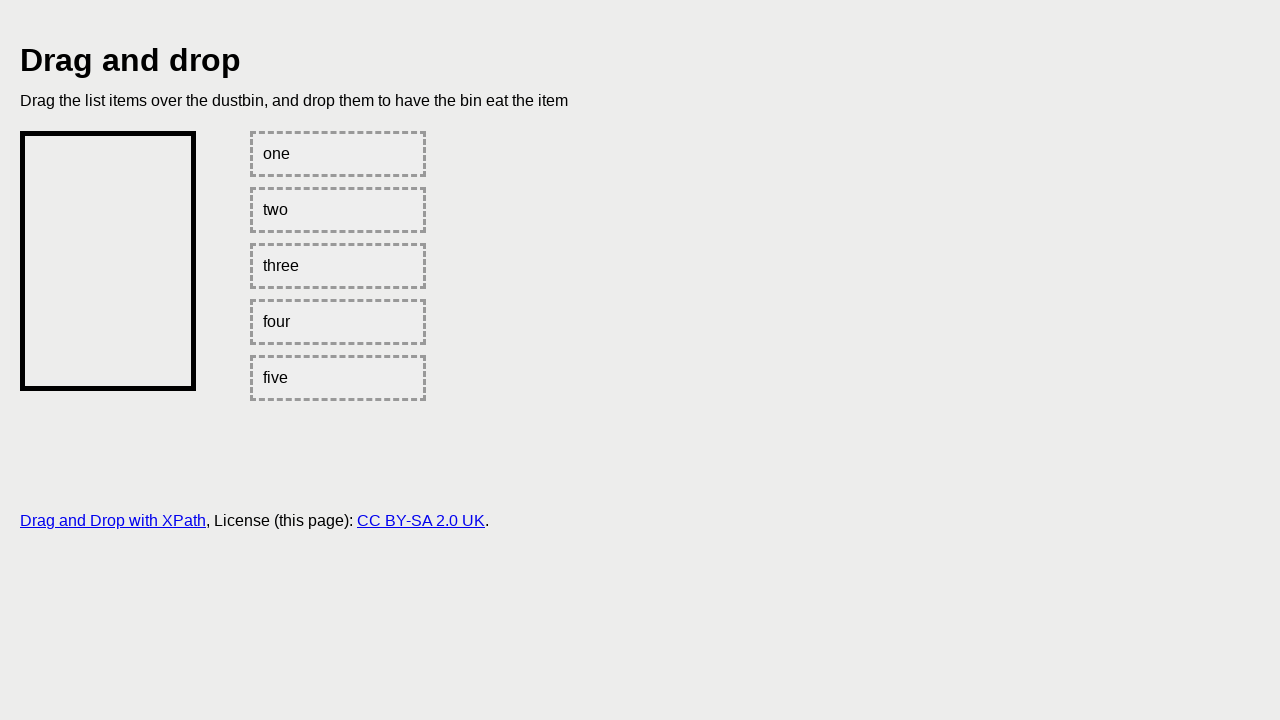

Dragged item one into the bin at (108, 261)
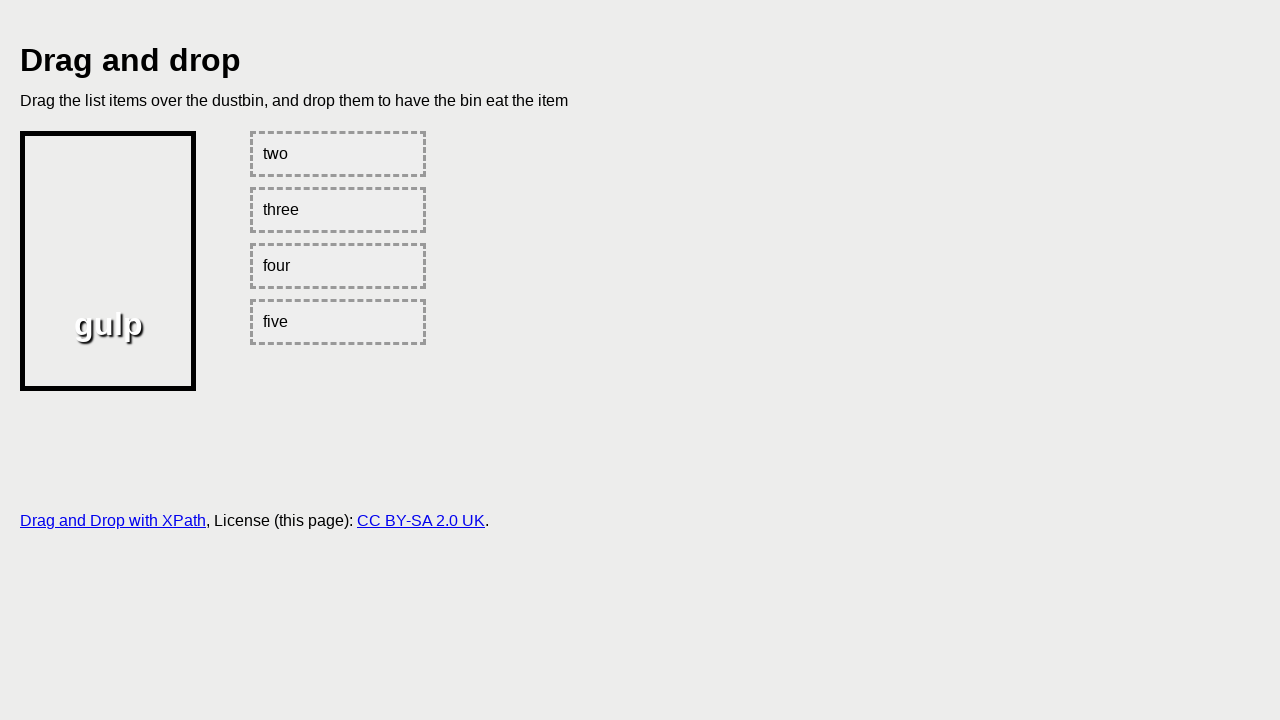

Dragged item two into the bin at (108, 261)
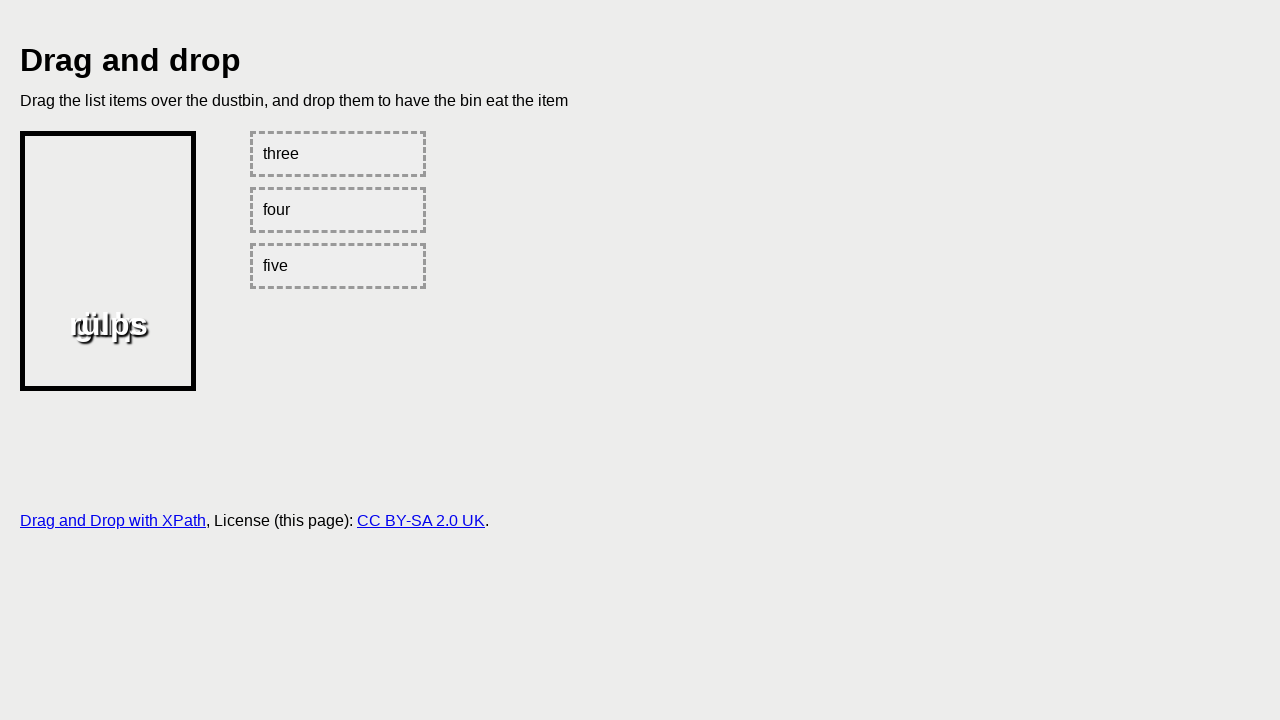

Dragged item three into the bin at (108, 261)
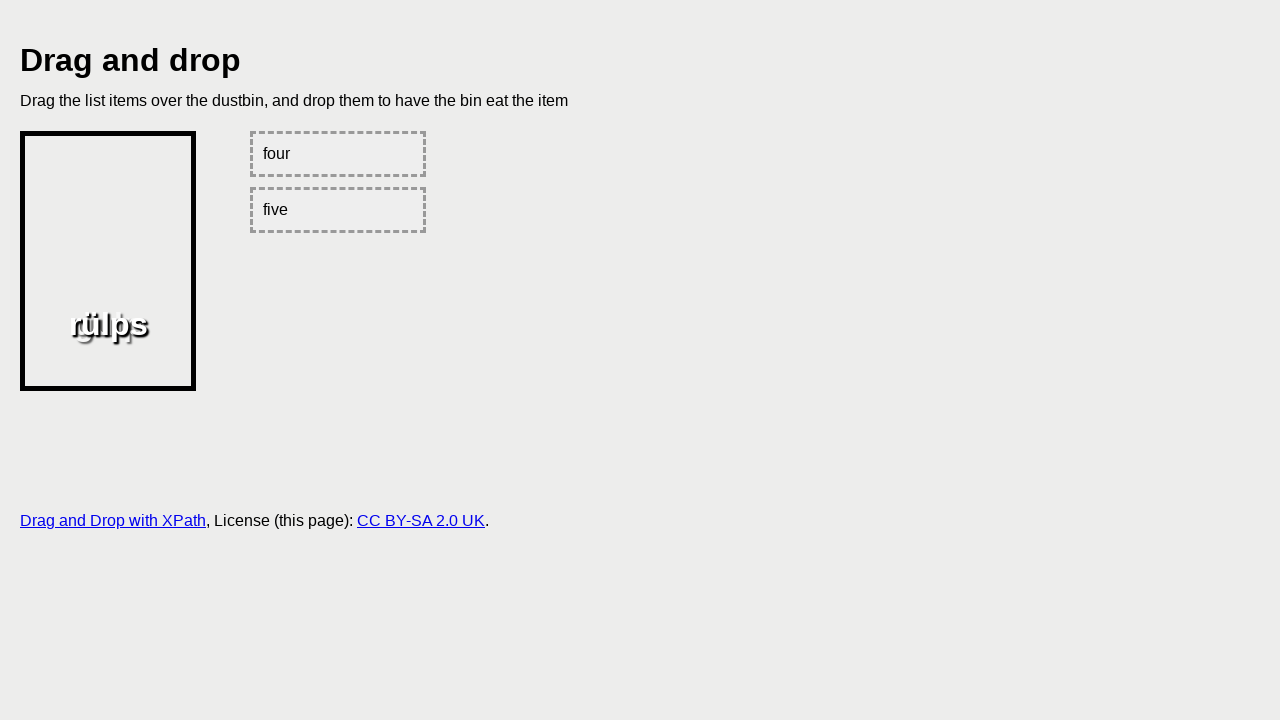

Dragged item four into the bin at (108, 261)
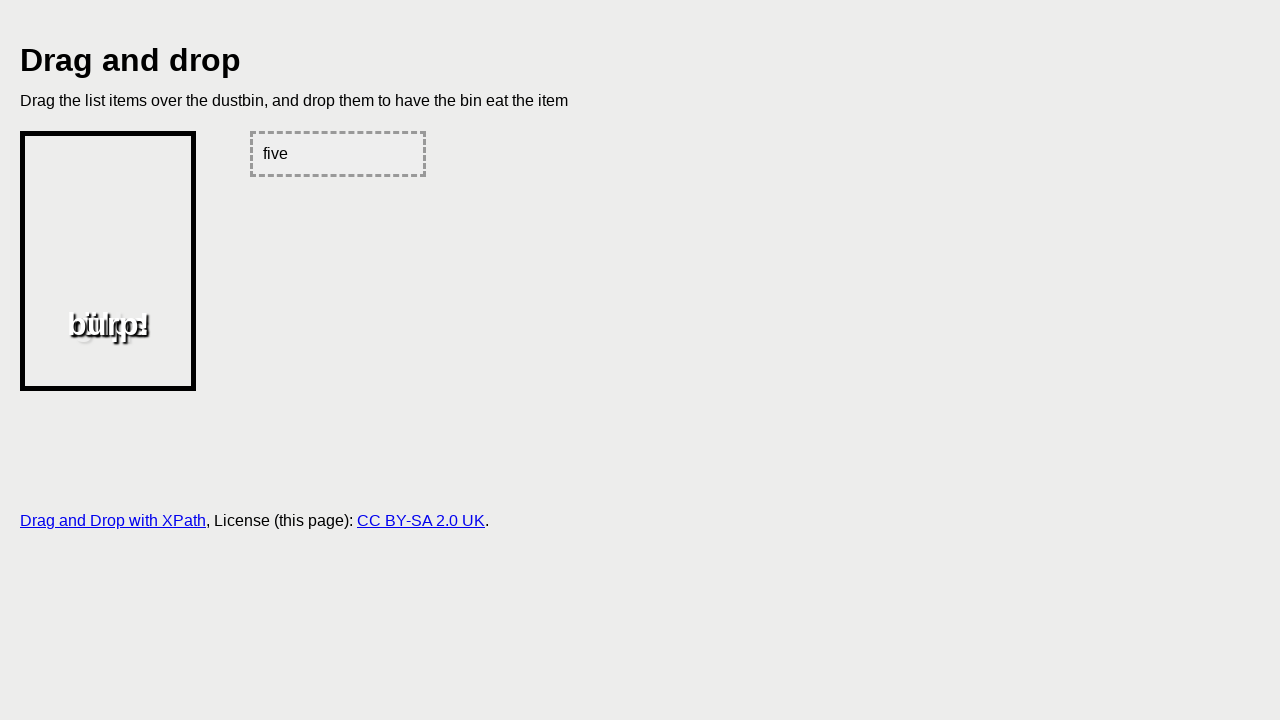

Dragged item five into the bin at (108, 261)
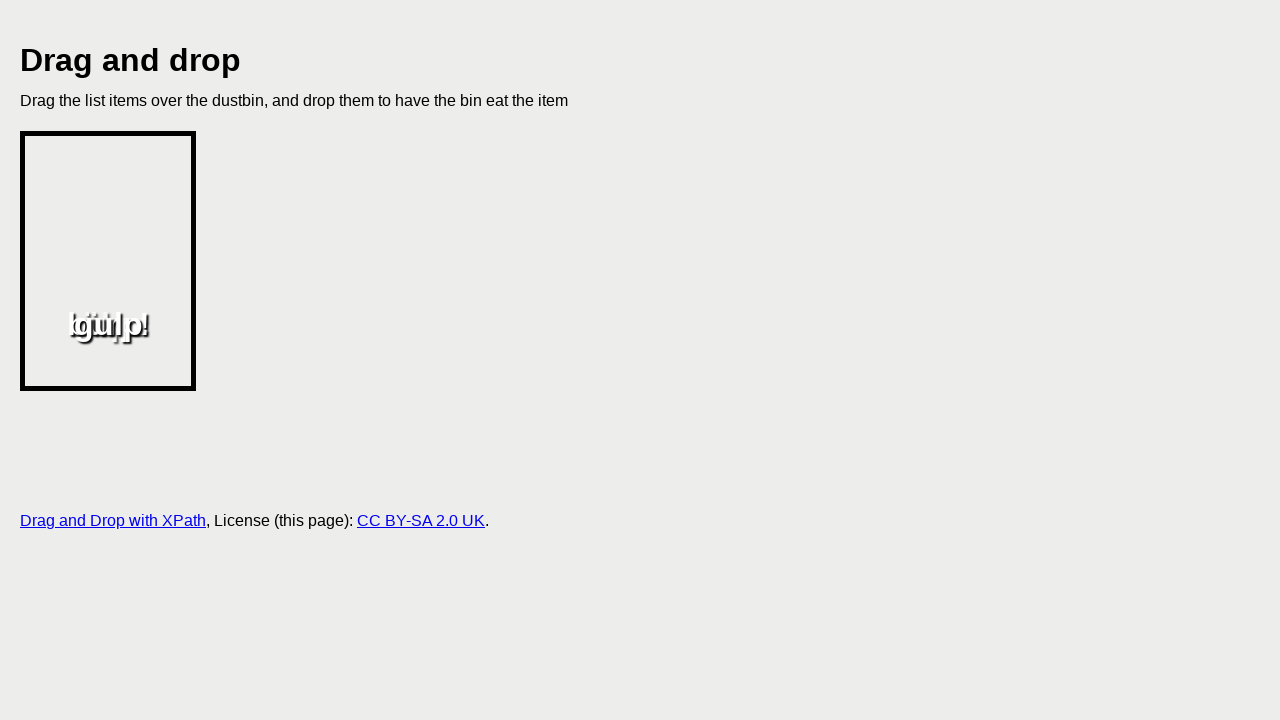

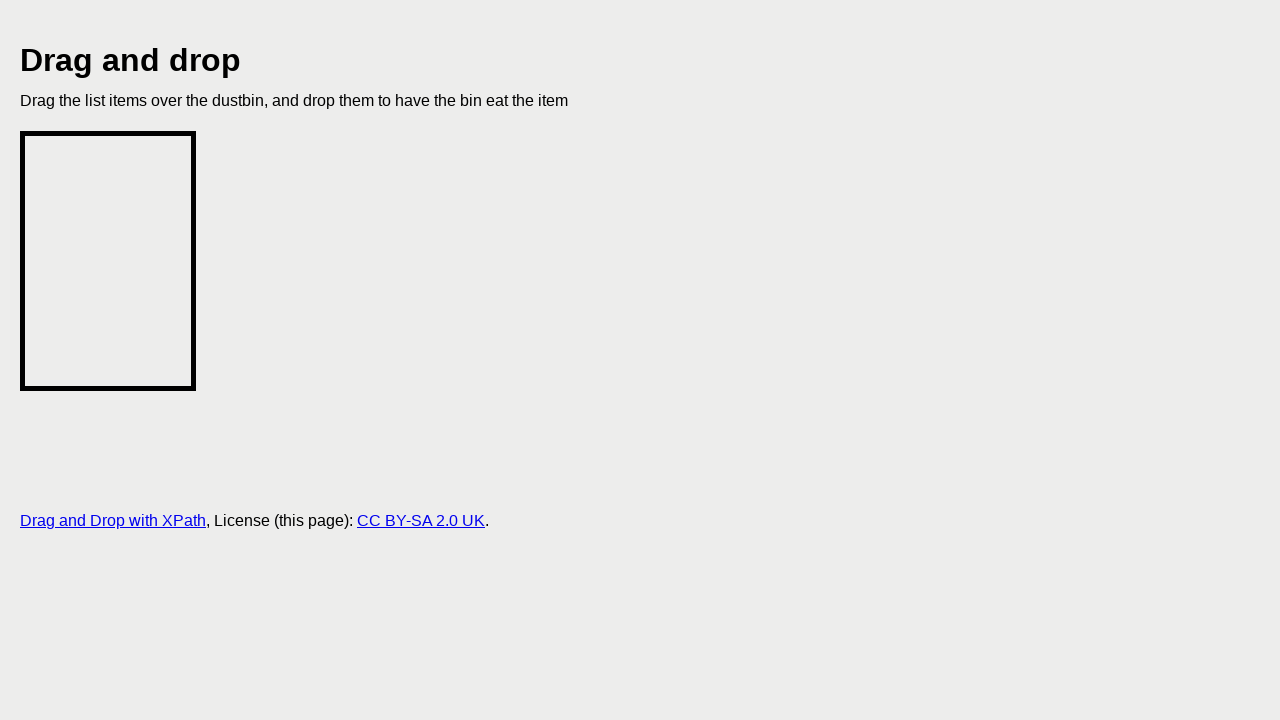